Tests navigation by clicking on footer links in the first column, opening each in a new tab, and switching between tabs to verify pages load correctly

Starting URL: http://qaclickacademy.com/practice.php

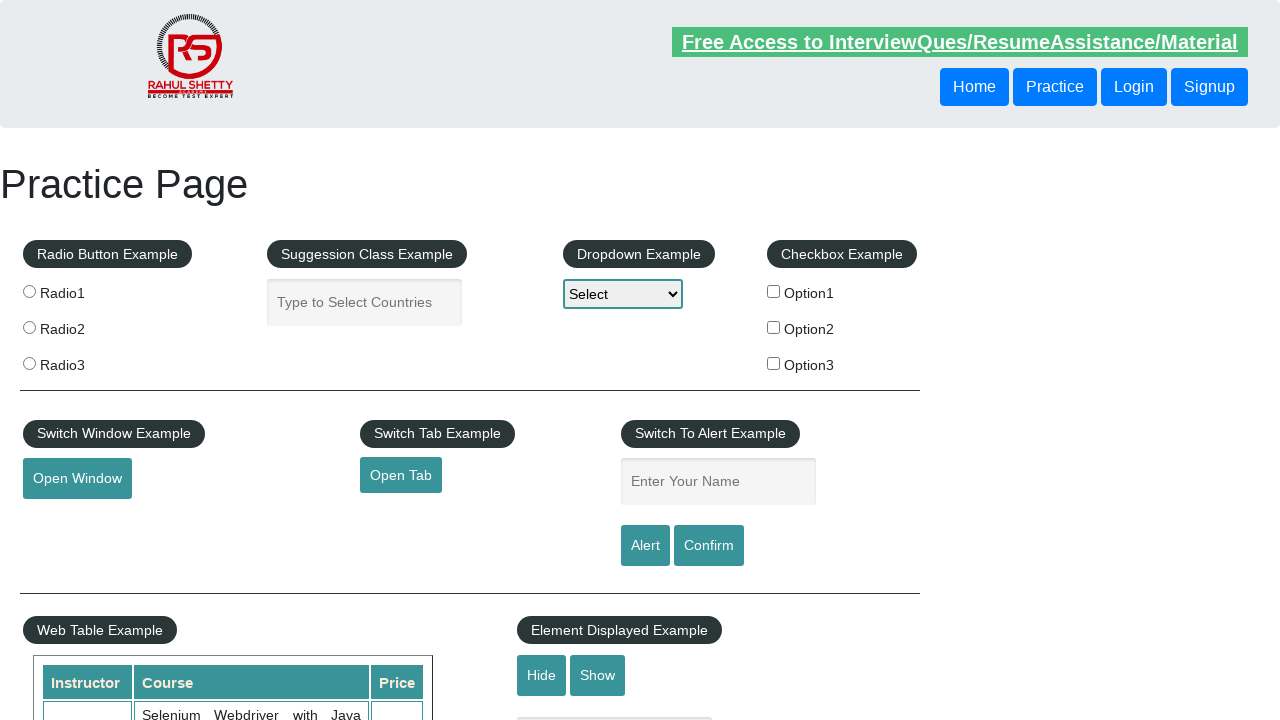

Waited for footer element #gf-BIG to be visible
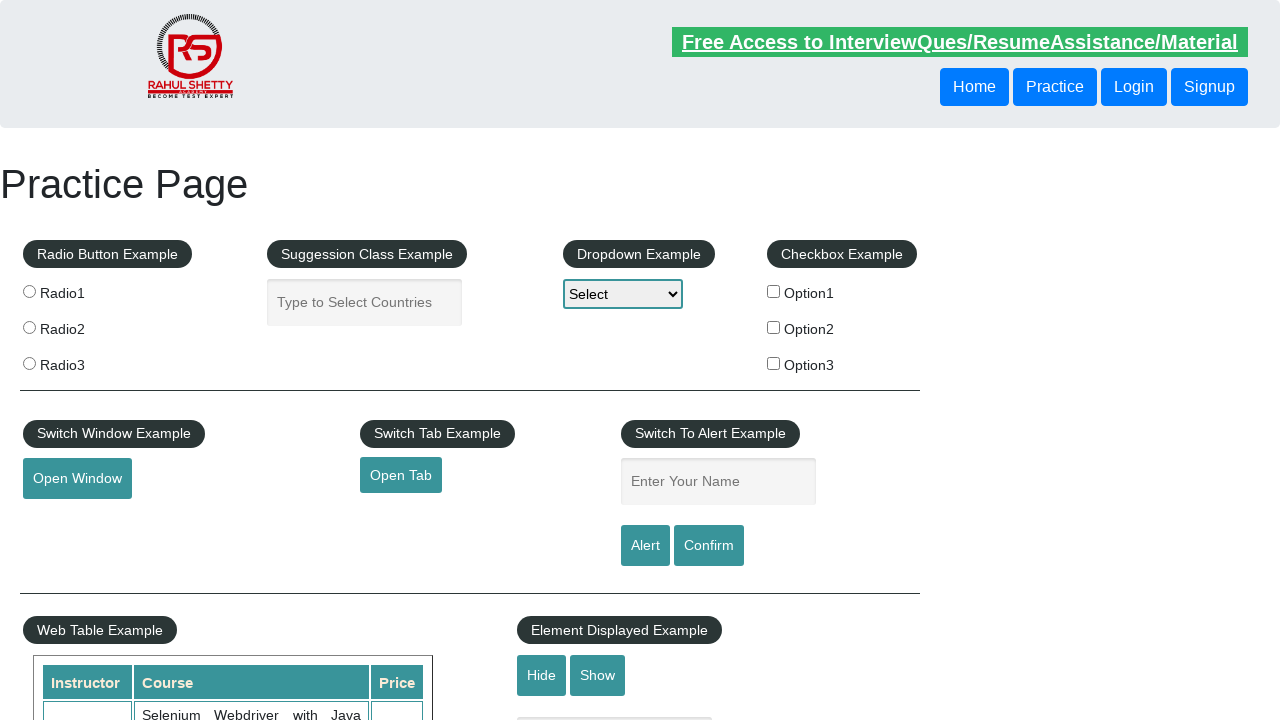

Located first column of footer links
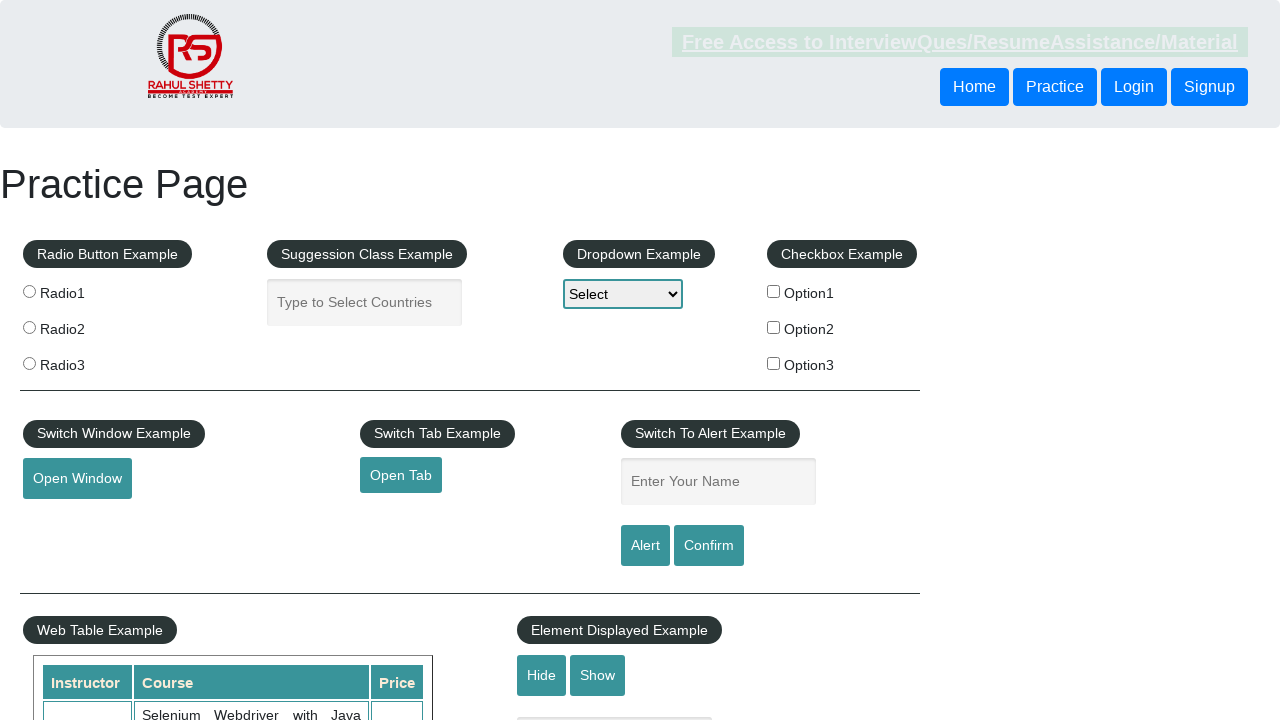

Located all anchor tags in first footer column
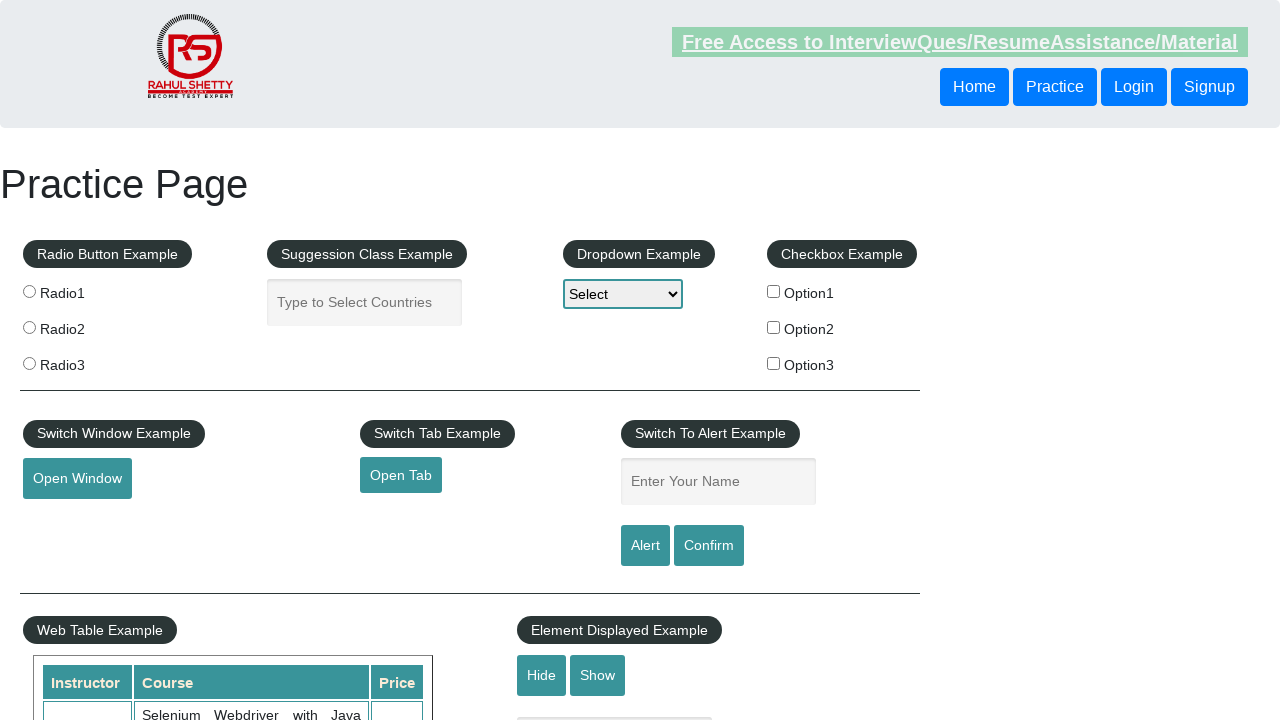

Found 5 links in first footer column
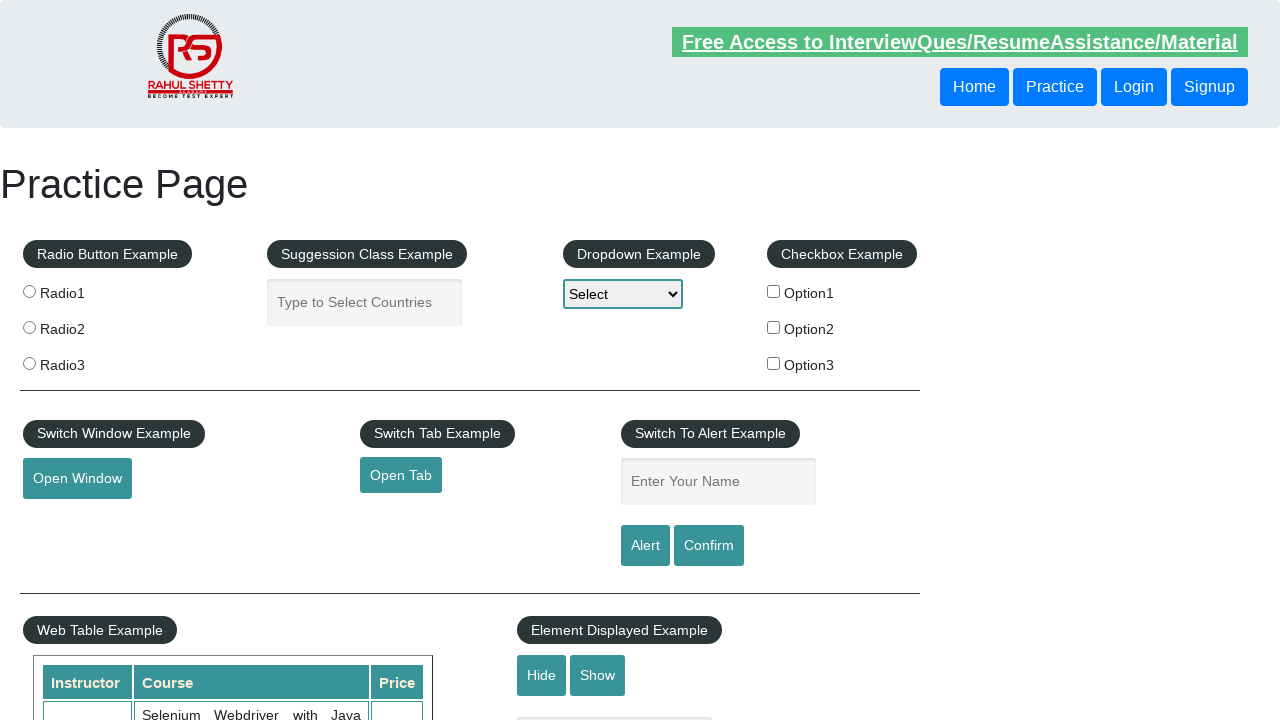

Ctrl+clicked footer link 1 to open in new tab at (68, 520) on xpath=//table/tbody/tr/td[1]/ul >> a >> nth=1
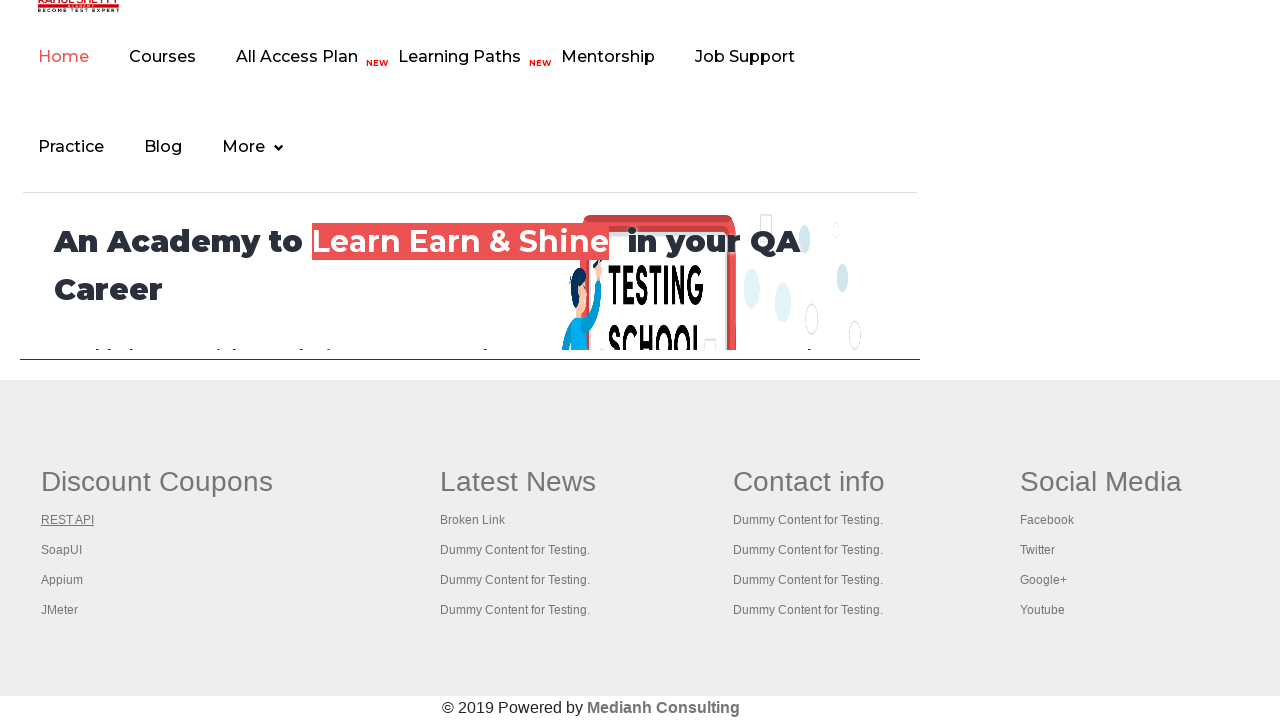

Waited 2 seconds for tab 1 to load
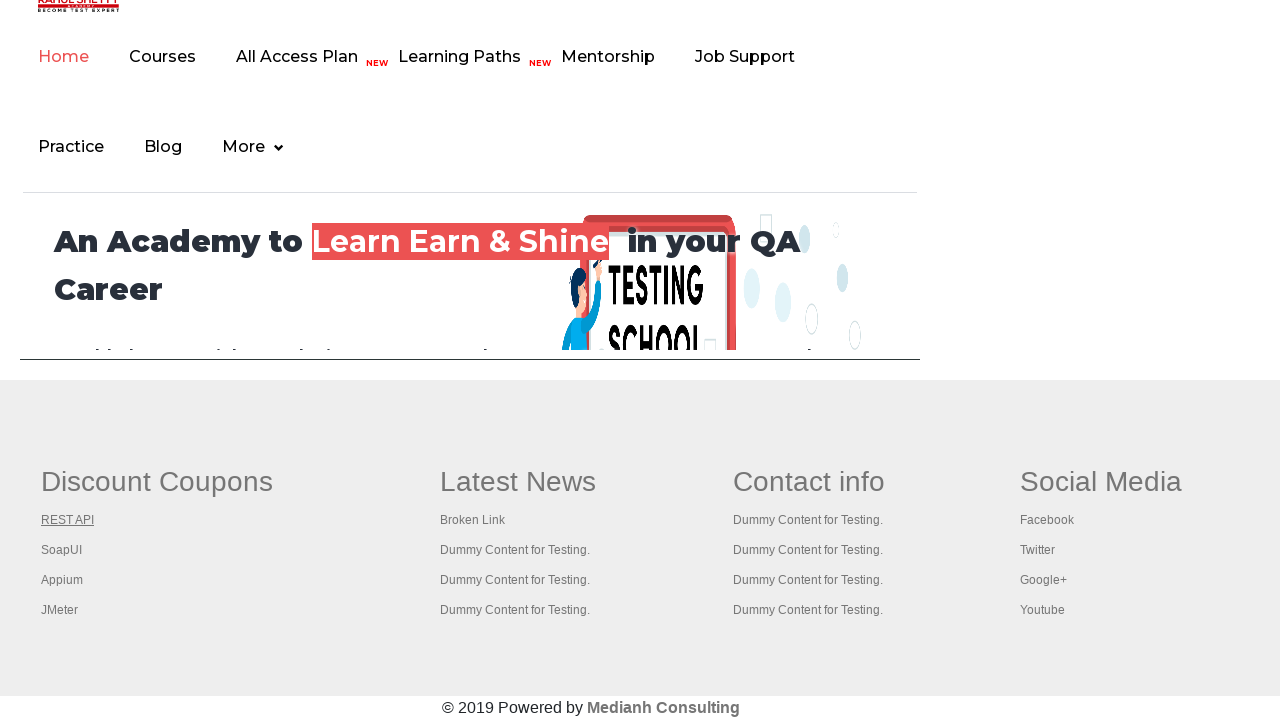

Ctrl+clicked footer link 2 to open in new tab at (62, 550) on xpath=//table/tbody/tr/td[1]/ul >> a >> nth=2
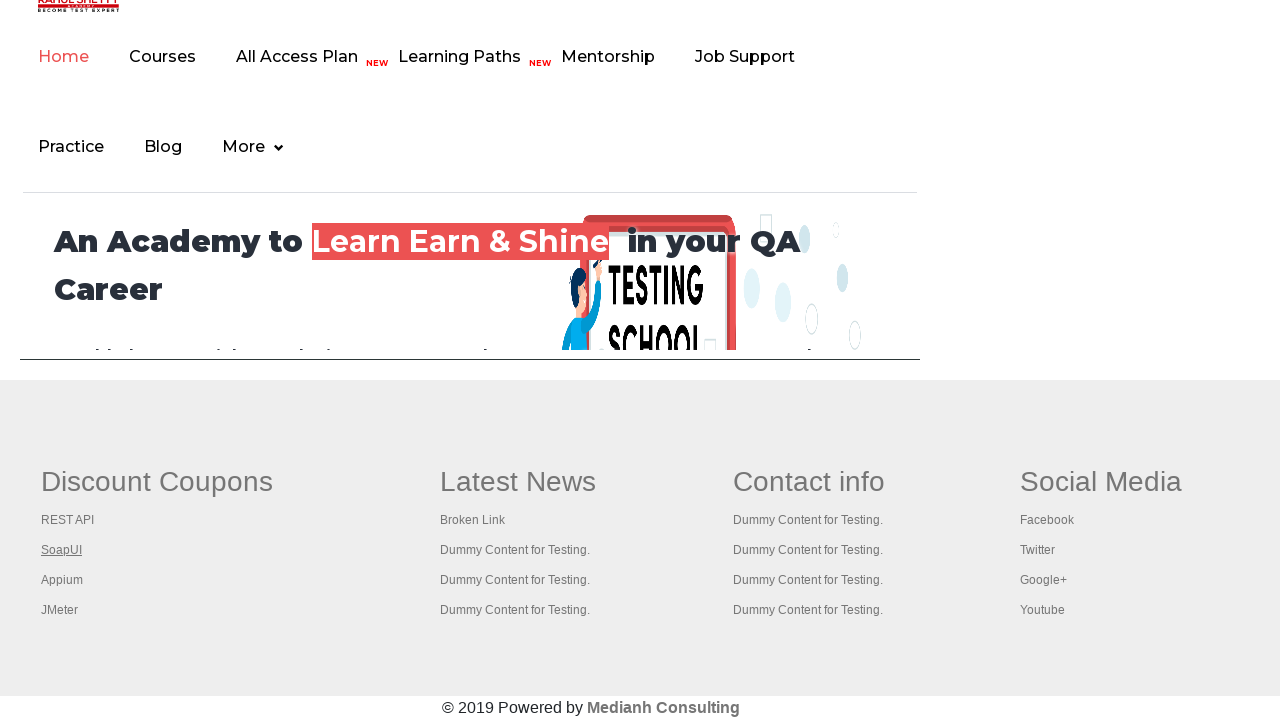

Waited 2 seconds for tab 2 to load
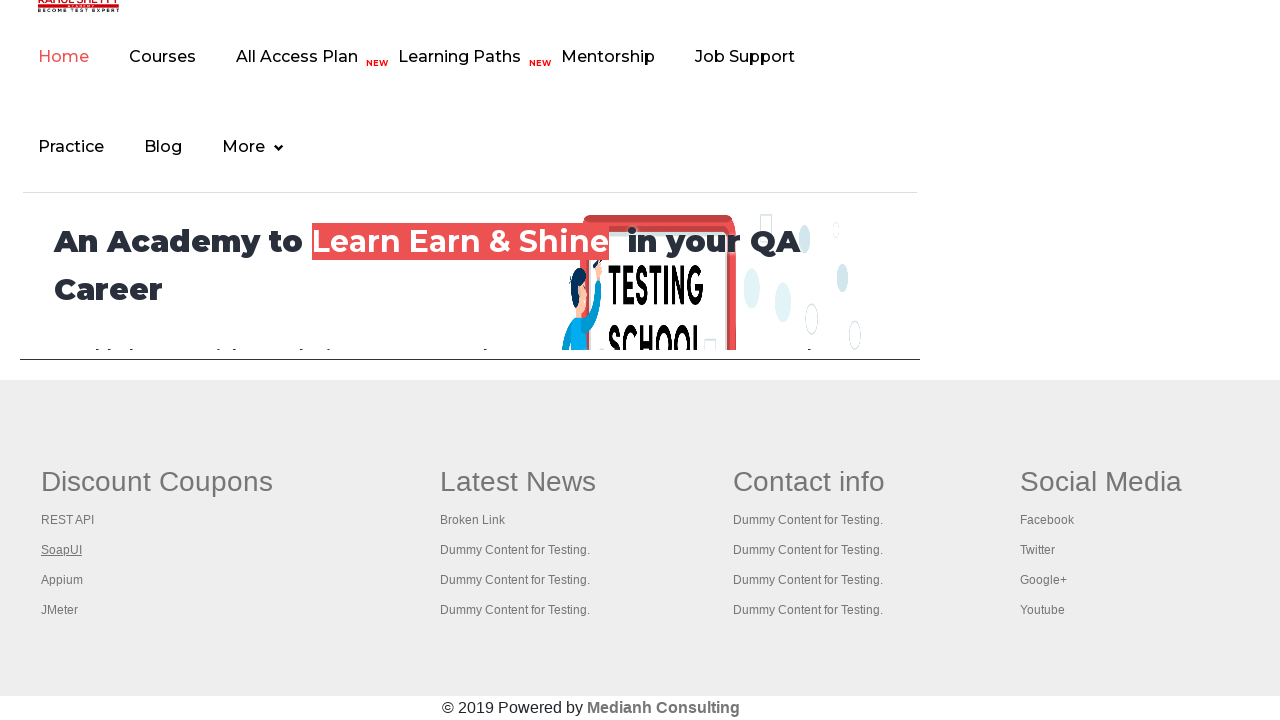

Ctrl+clicked footer link 3 to open in new tab at (62, 580) on xpath=//table/tbody/tr/td[1]/ul >> a >> nth=3
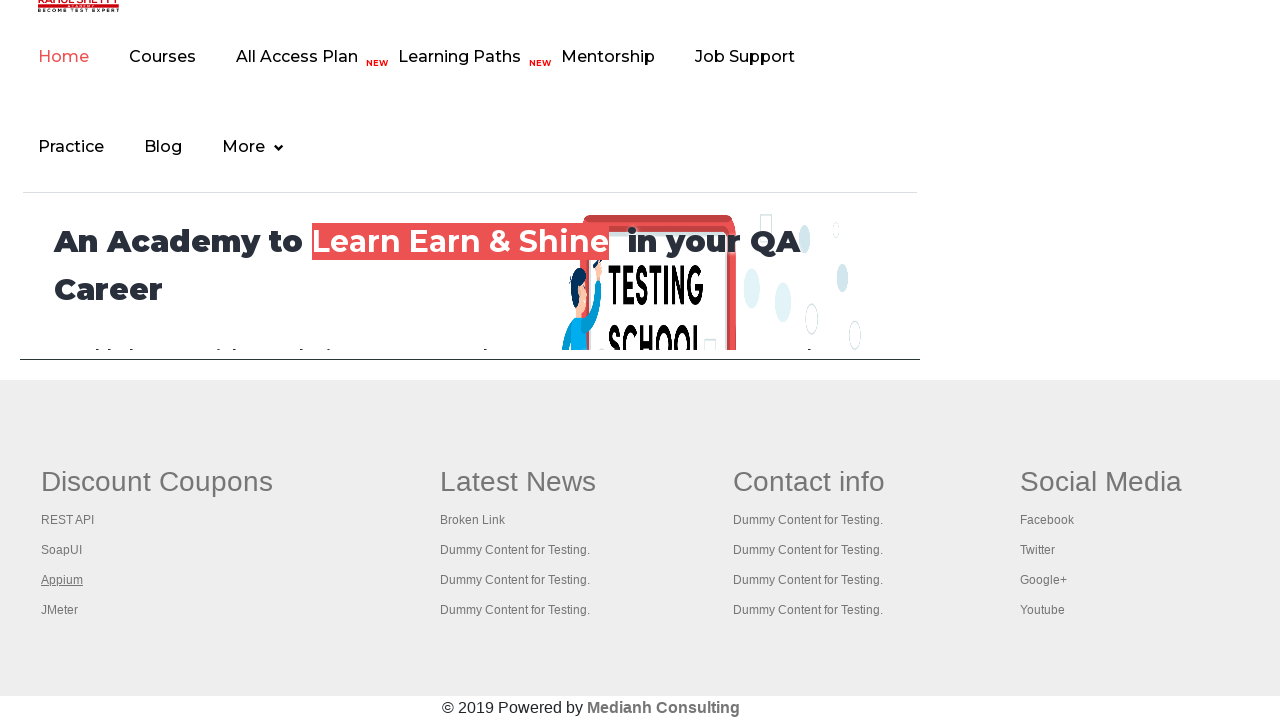

Waited 2 seconds for tab 3 to load
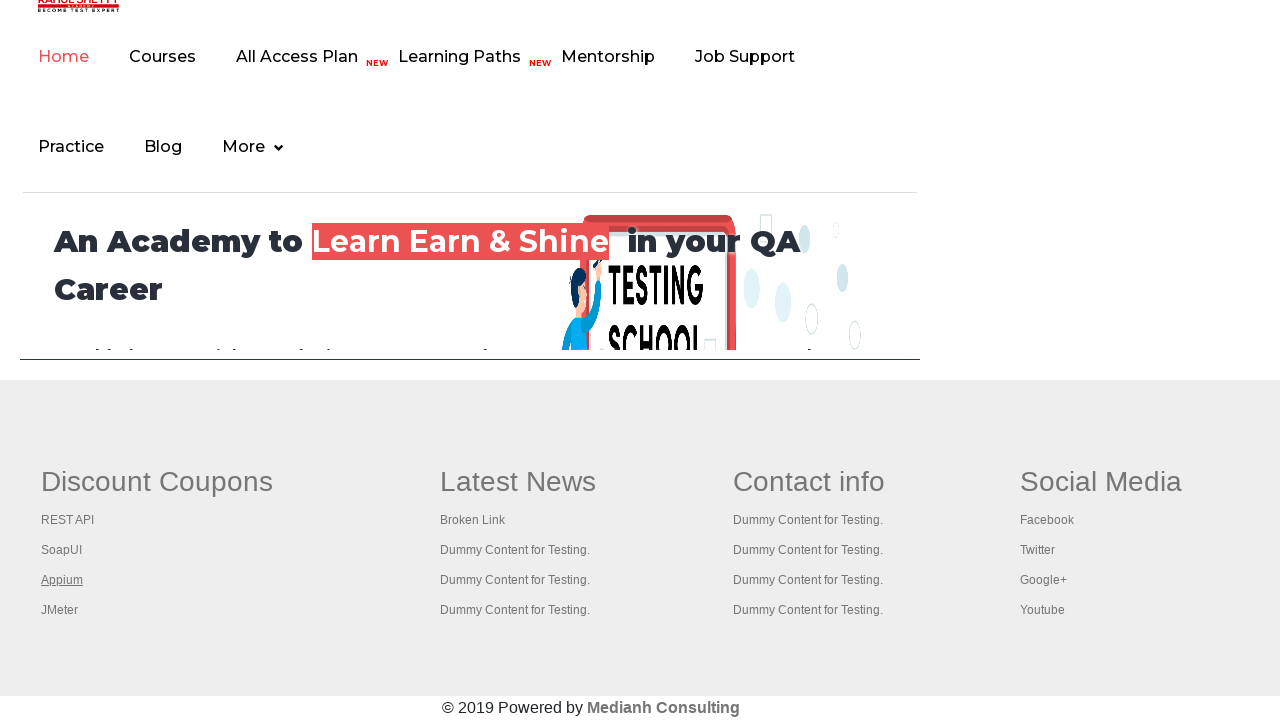

Ctrl+clicked footer link 4 to open in new tab at (60, 610) on xpath=//table/tbody/tr/td[1]/ul >> a >> nth=4
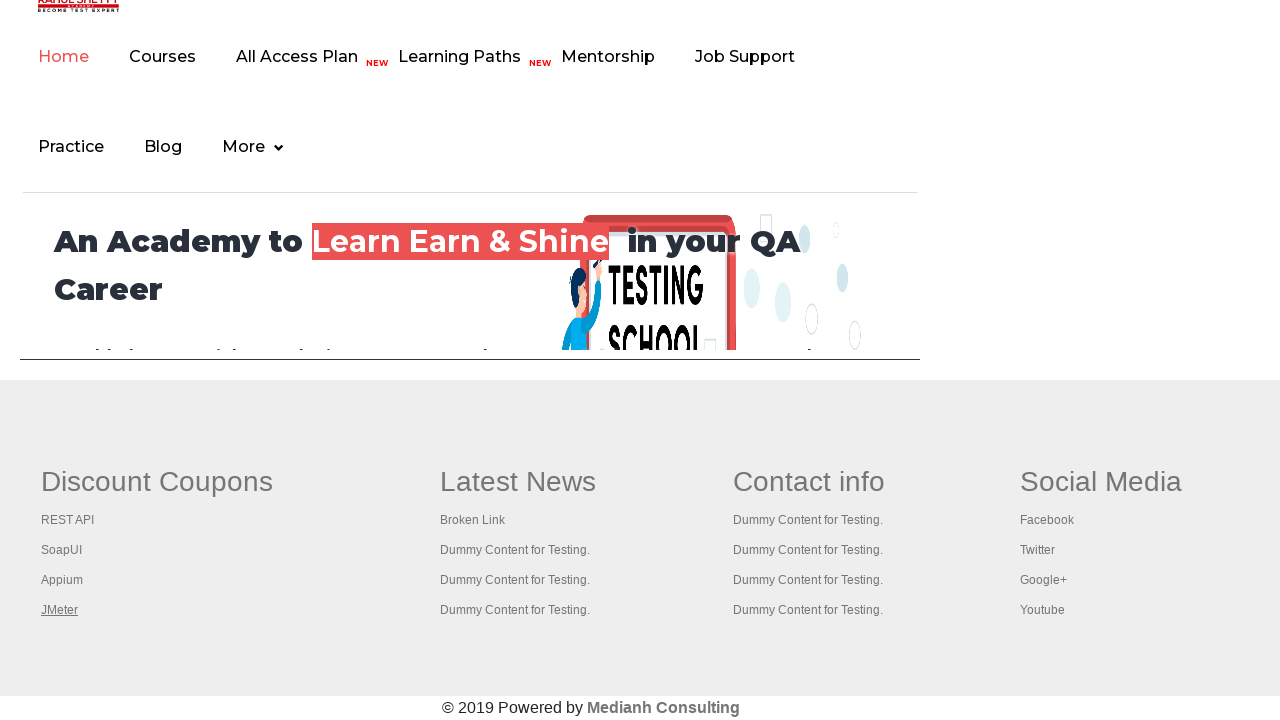

Waited 2 seconds for tab 4 to load
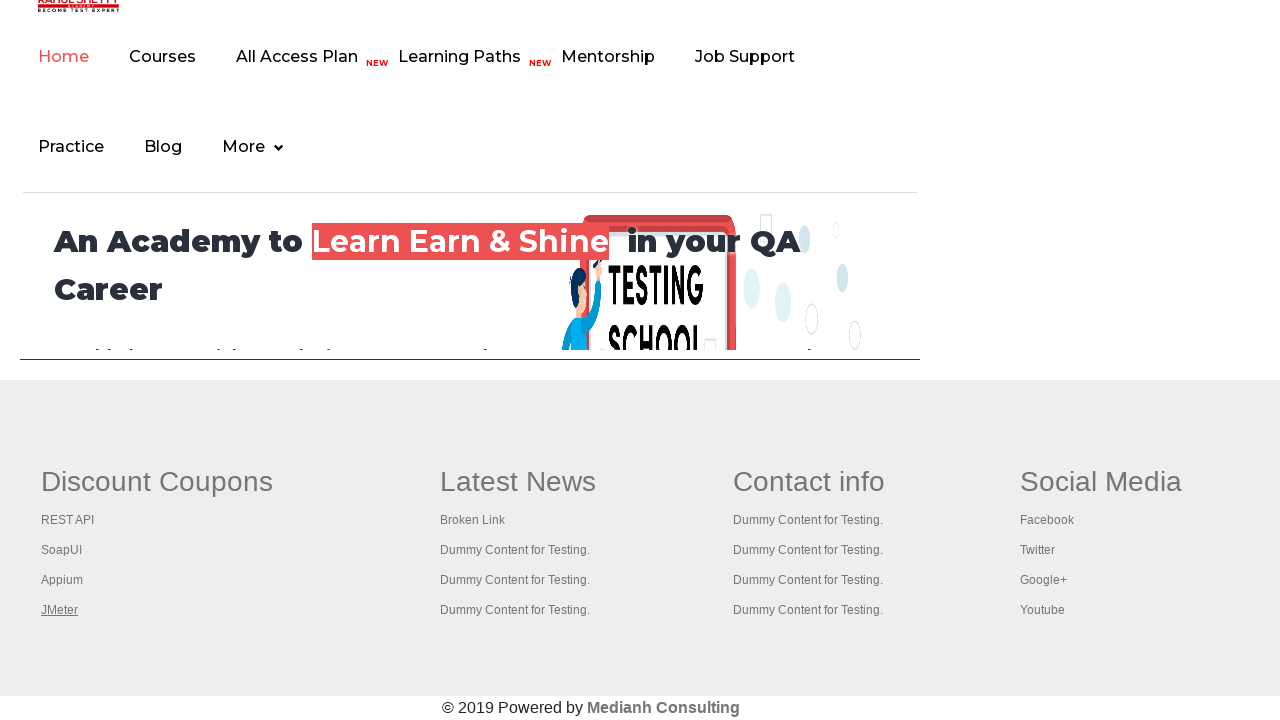

Retrieved all 5 open tabs from context
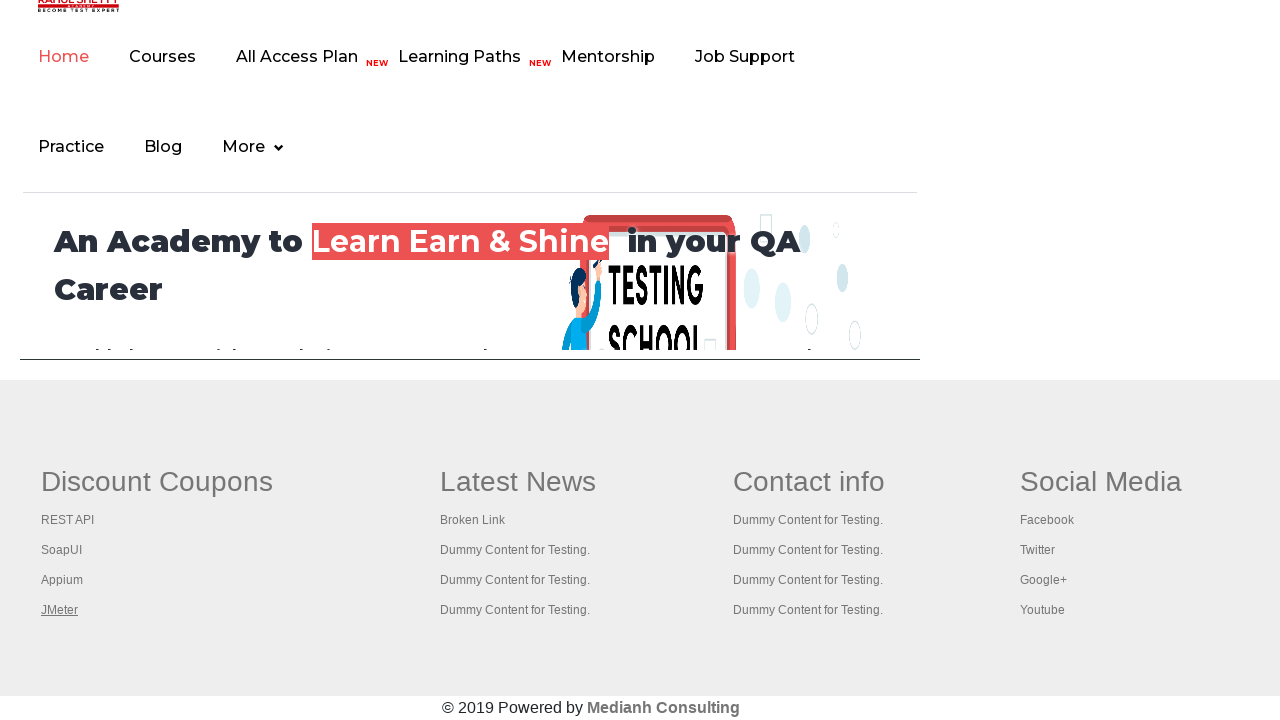

Switched to tab 1 and brought it to front
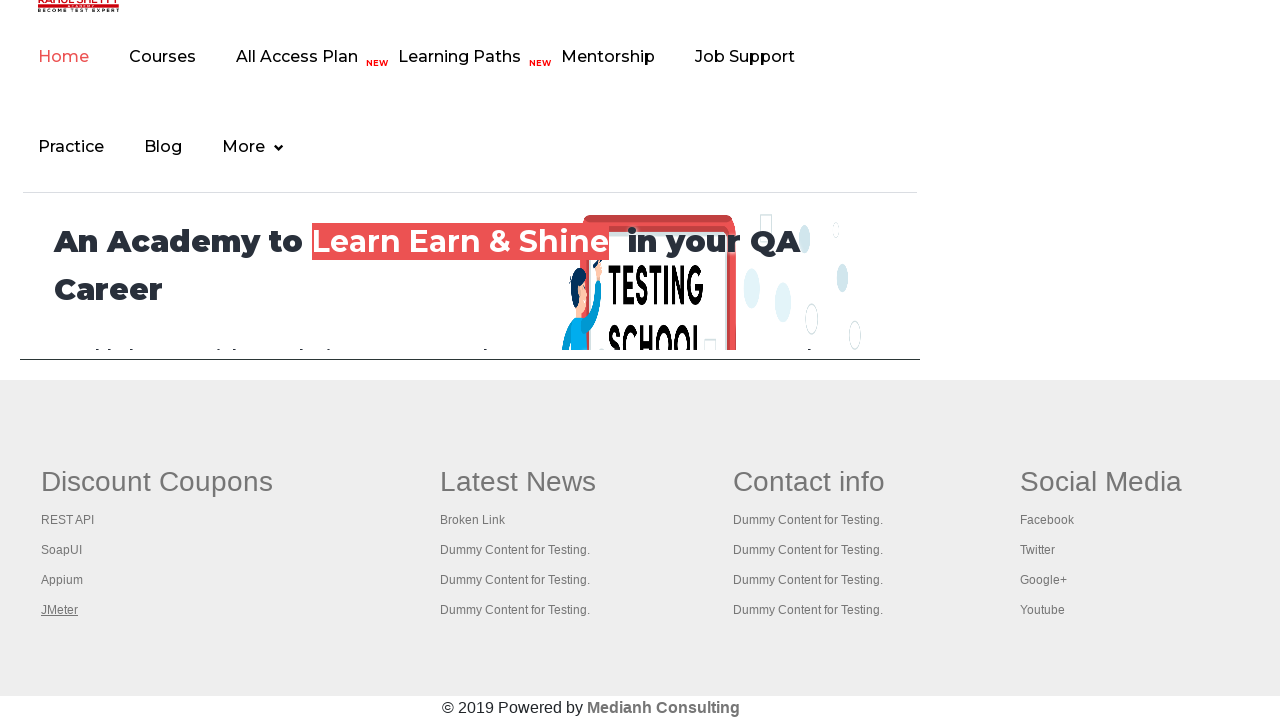

Verified tab 1 reached domcontentloaded state
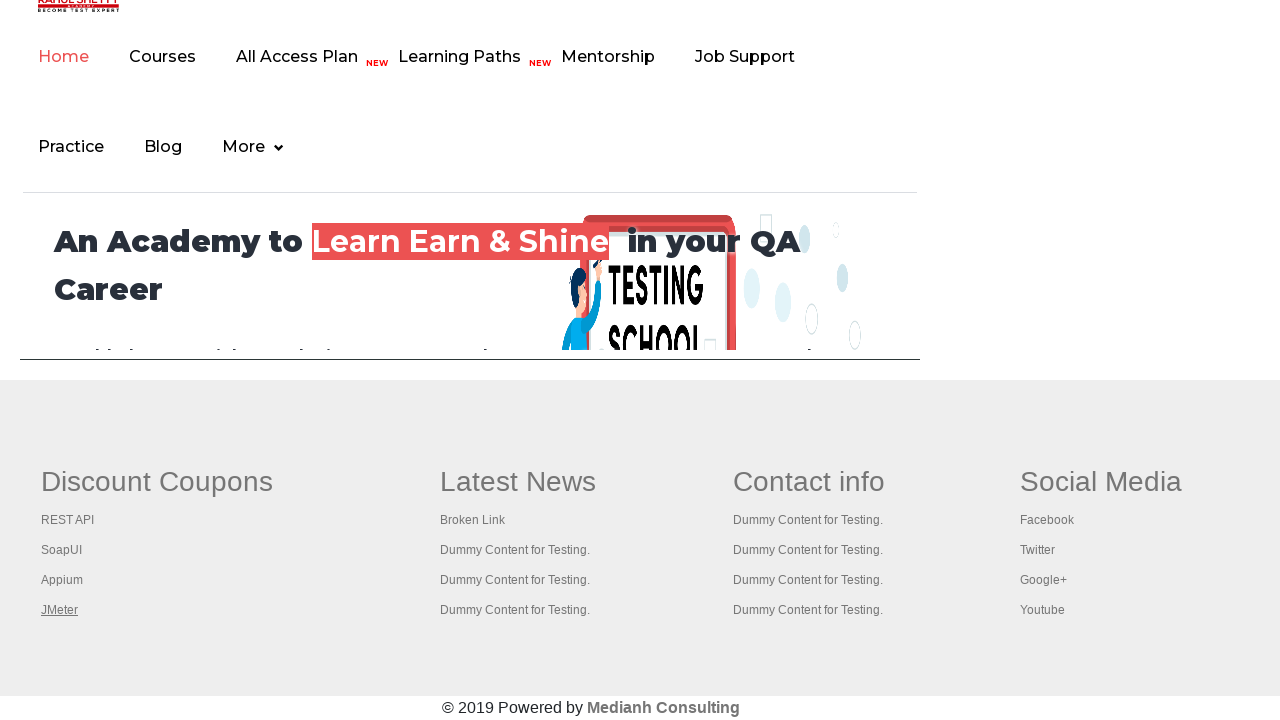

Switched to tab 2 and brought it to front
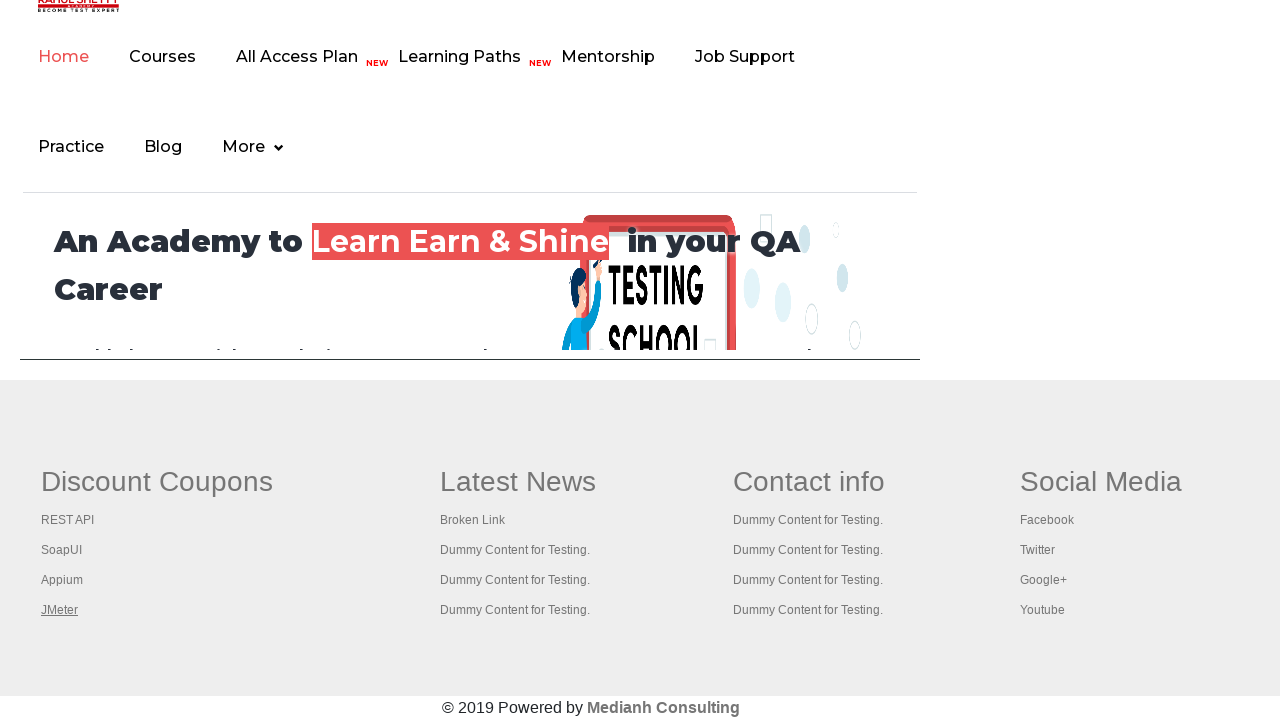

Verified tab 2 reached domcontentloaded state
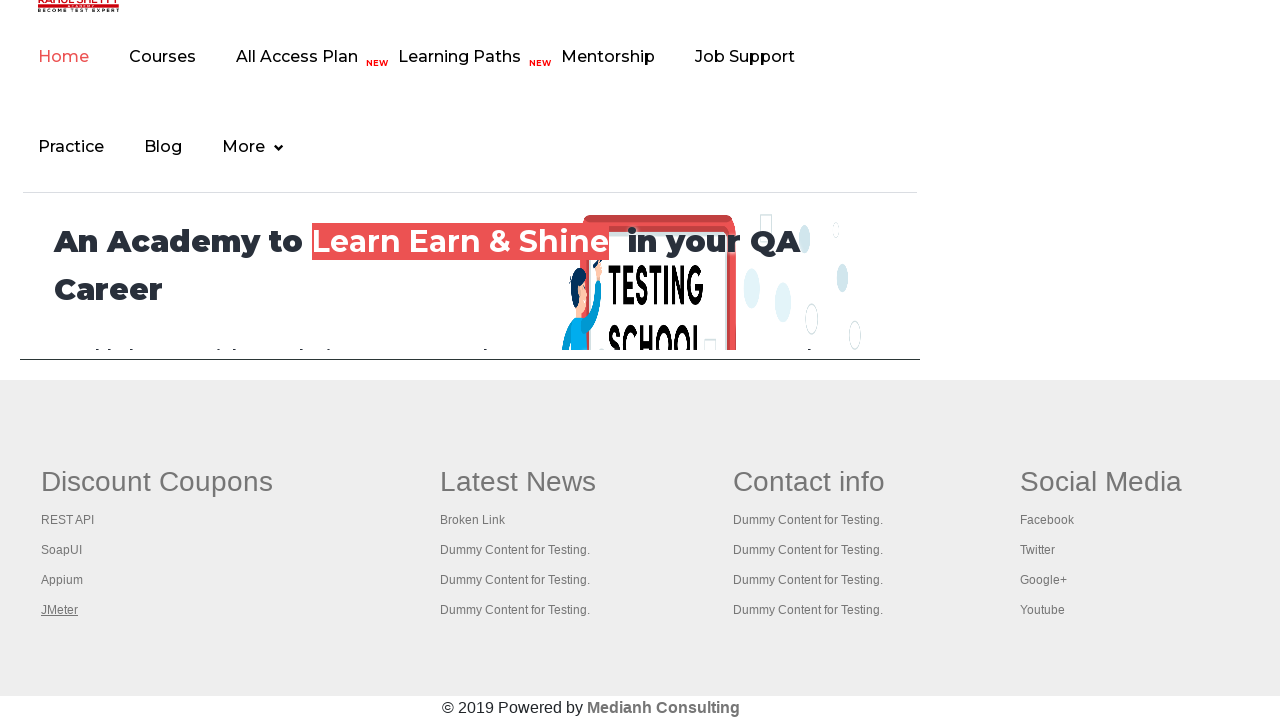

Switched to tab 3 and brought it to front
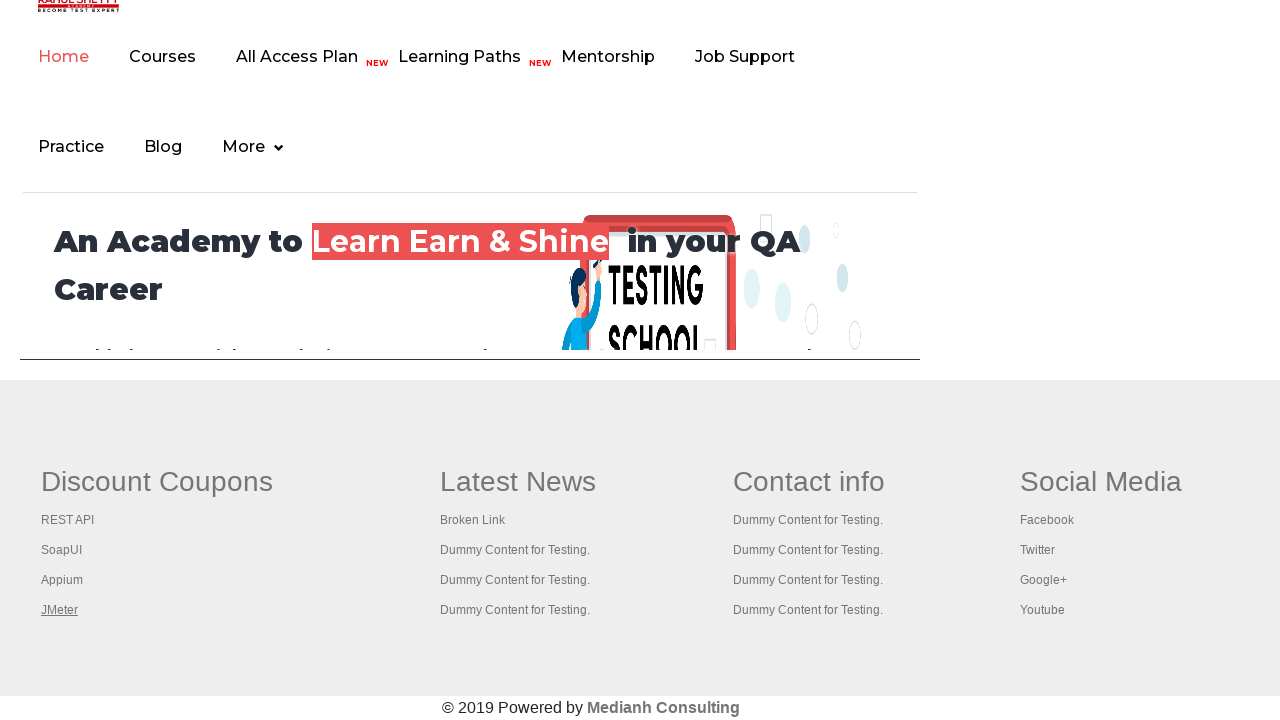

Verified tab 3 reached domcontentloaded state
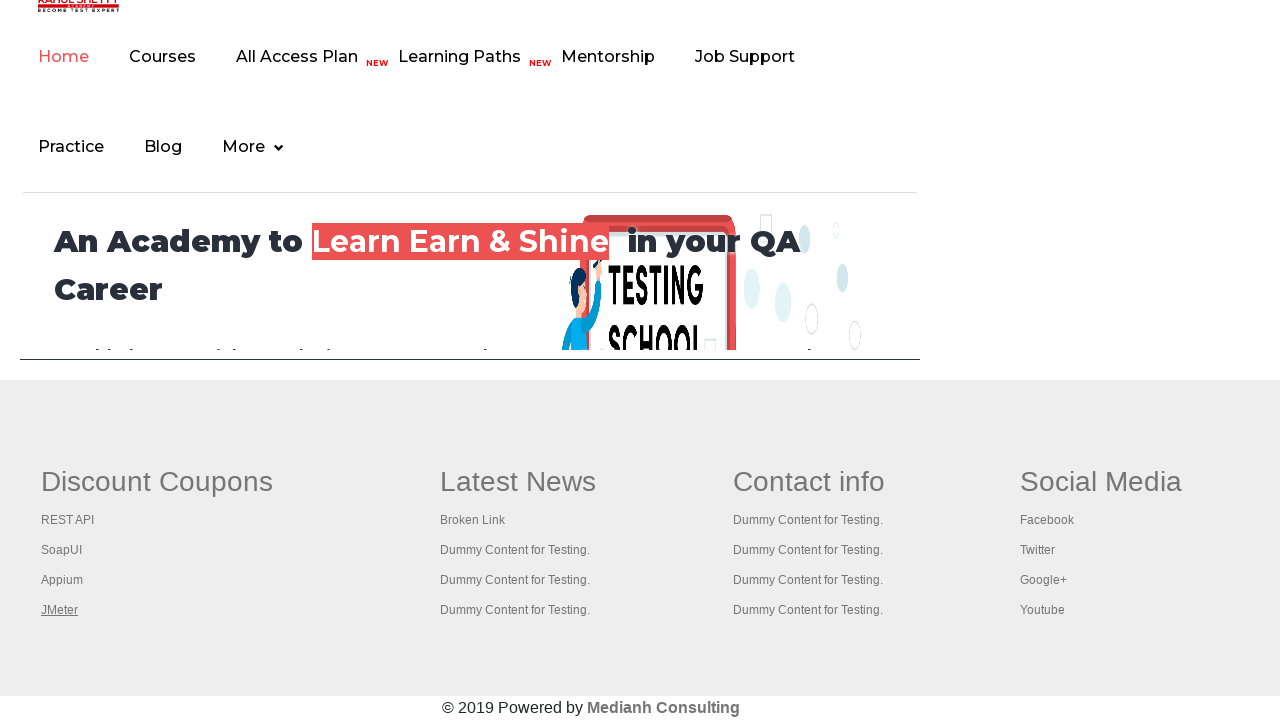

Switched to tab 4 and brought it to front
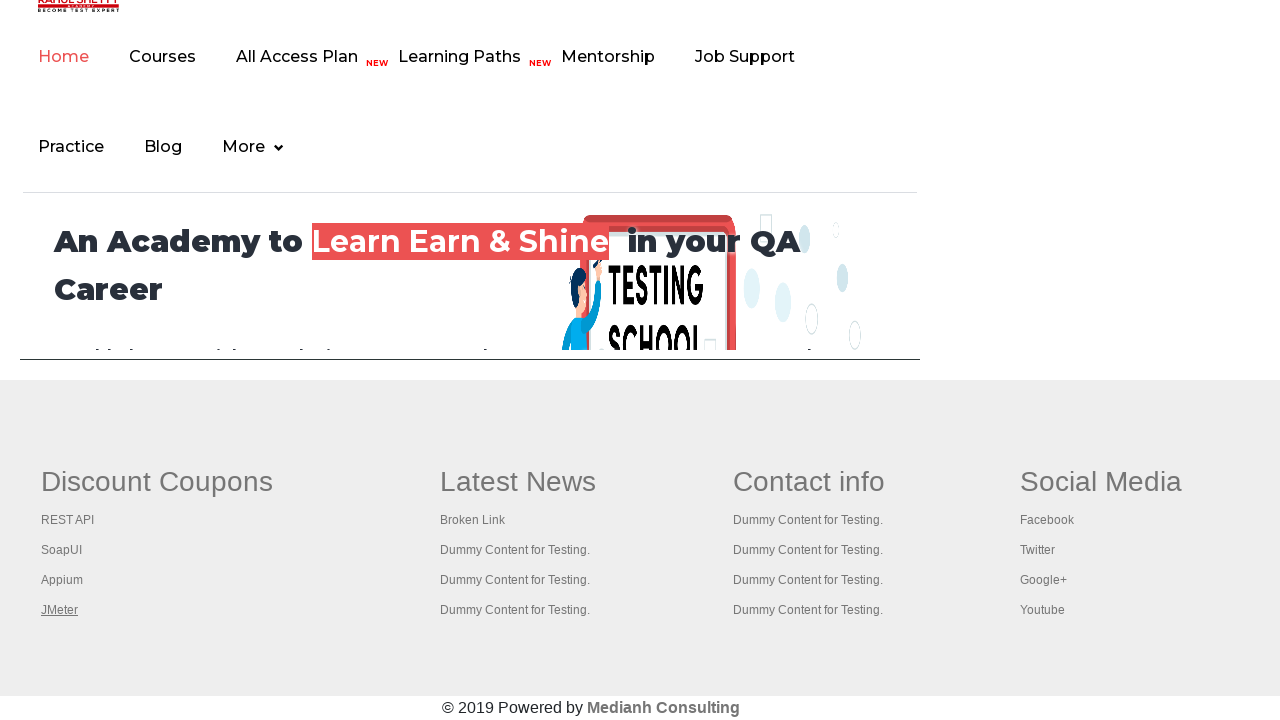

Verified tab 4 reached domcontentloaded state
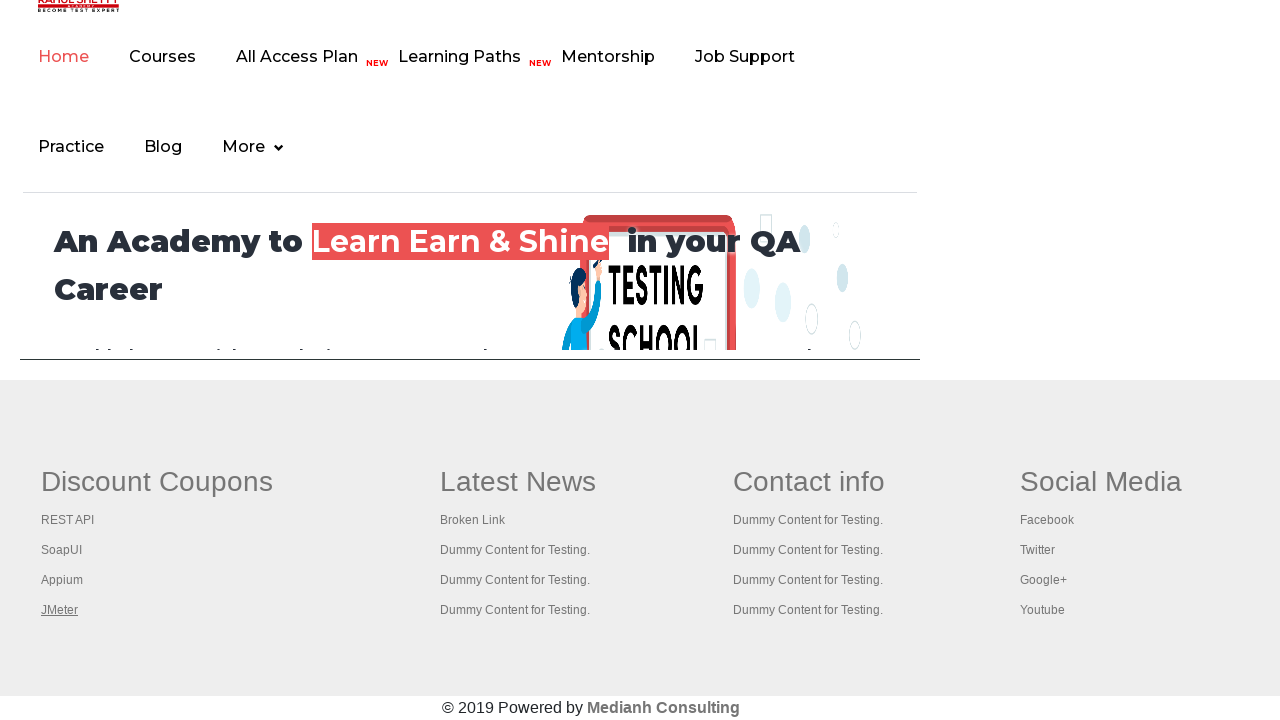

Switched to tab 5 and brought it to front
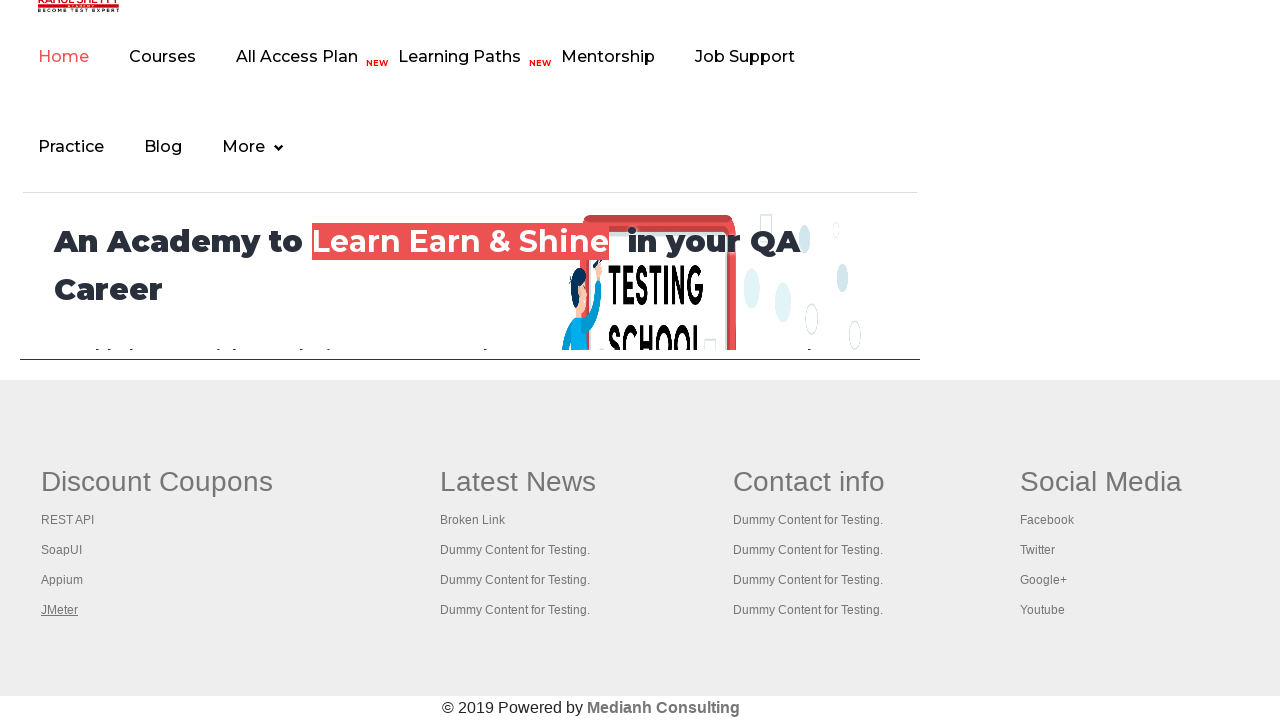

Verified tab 5 reached domcontentloaded state
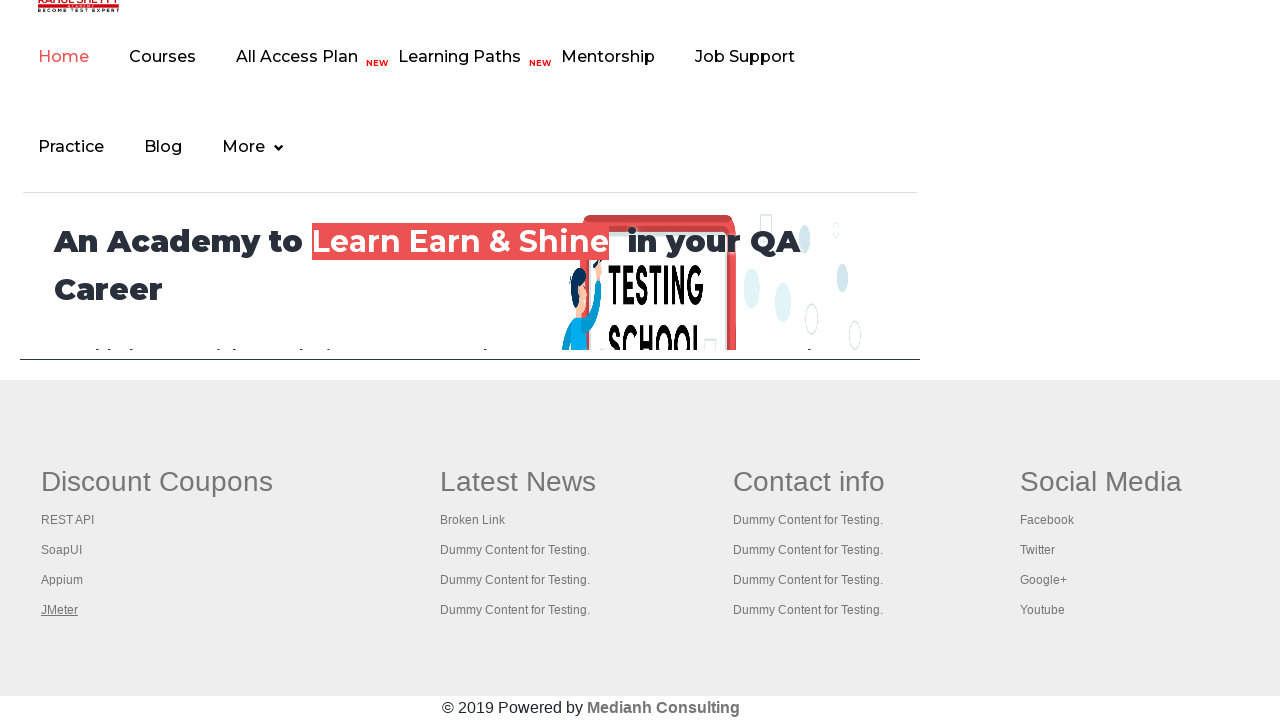

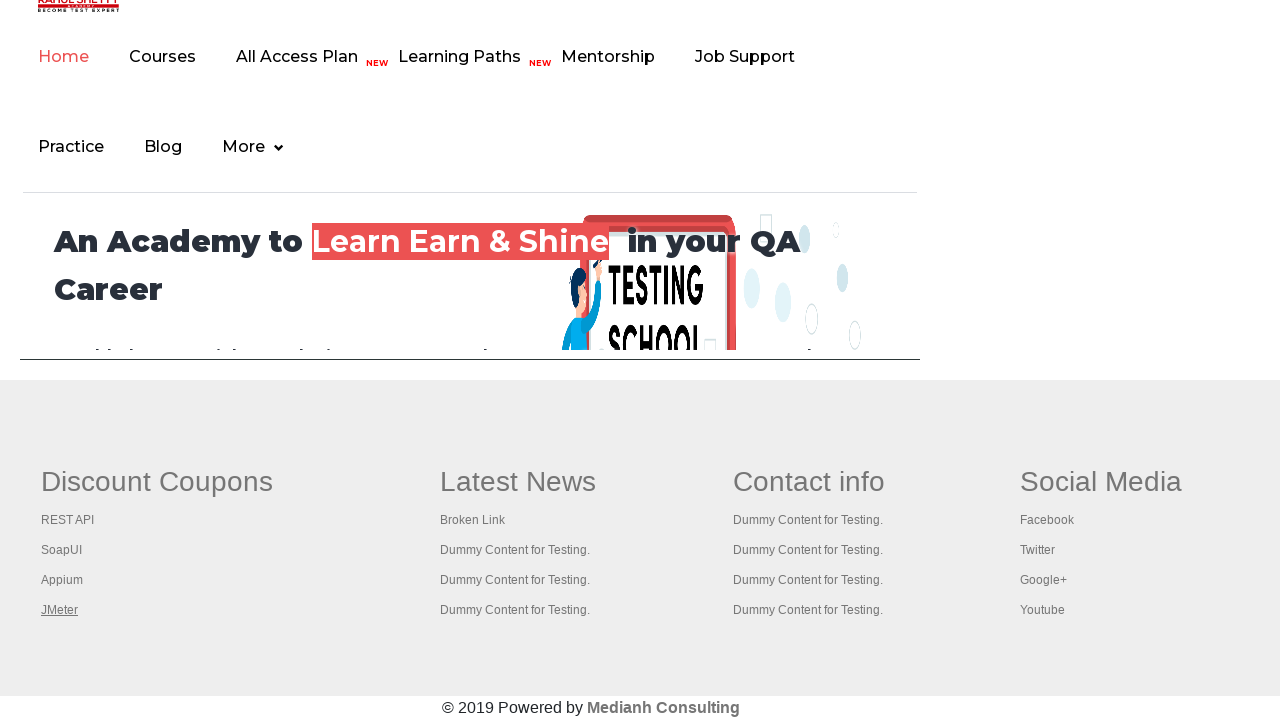